Tests JavaScript confirmation alert by clicking a button, accepting the alert to verify "Ok" message, then clicking again and dismissing to verify "Cancel" message

Starting URL: https://loopcamp.vercel.app/javascript-alerts.html

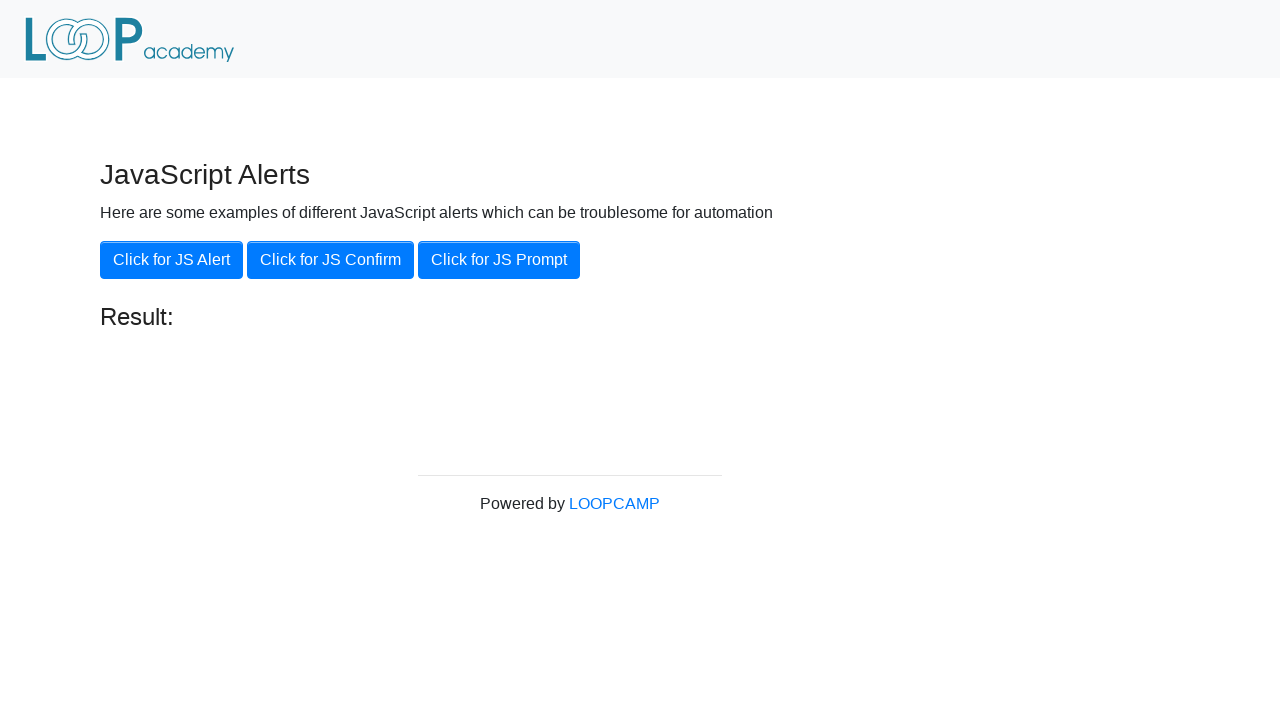

Navigated to JavaScript alerts test page
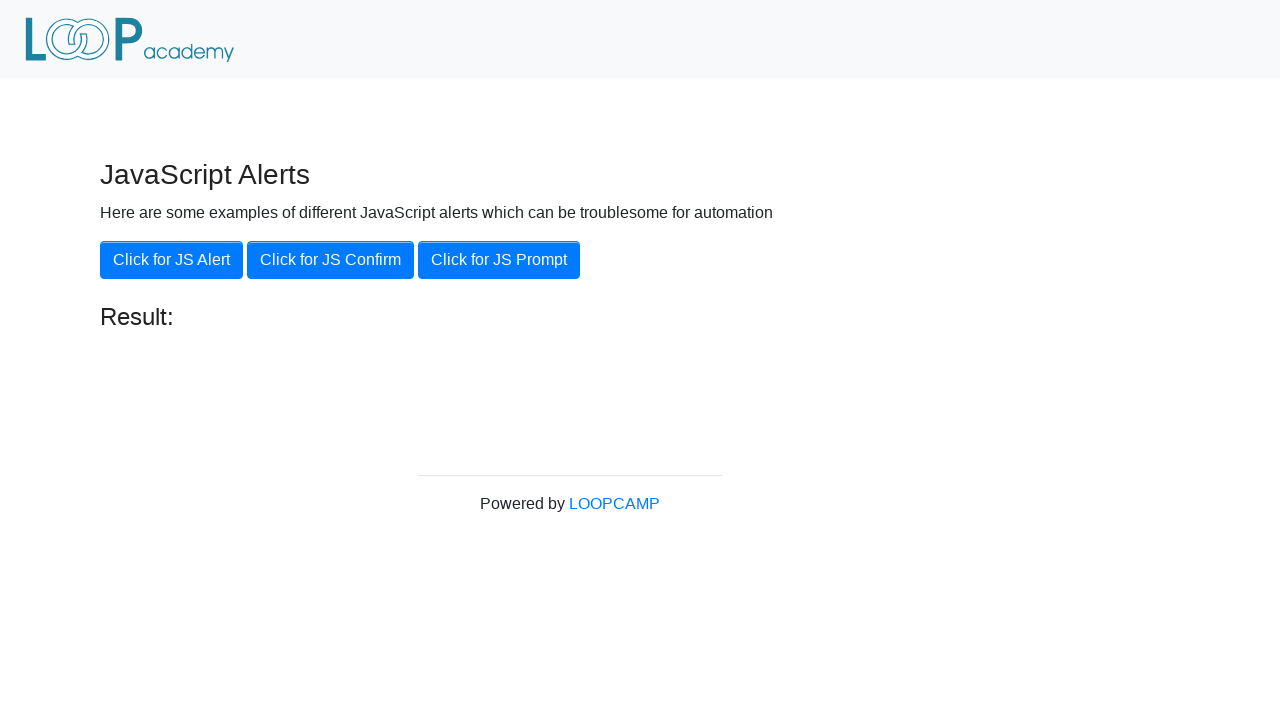

Set up dialog handler to accept the confirmation alert
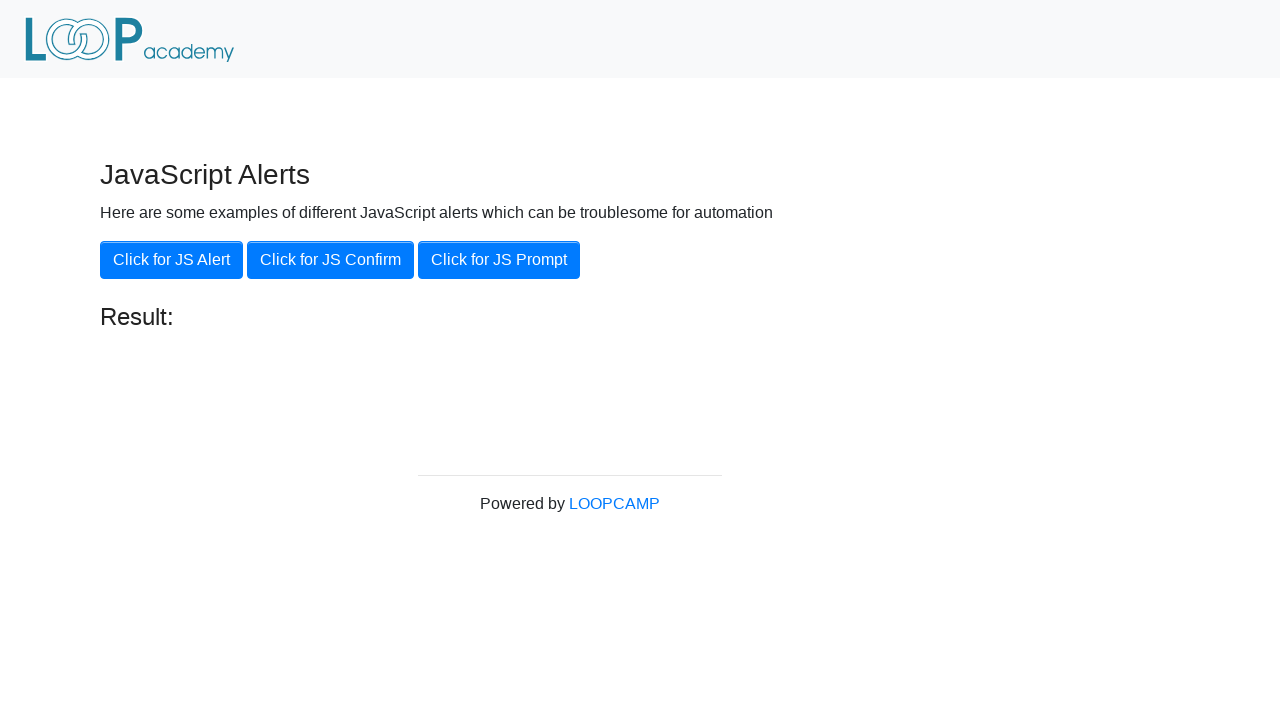

Clicked 'Click for JS Confirm' button and accepted the alert at (330, 260) on xpath=//button[contains(text(),'Click for JS Confirm')]
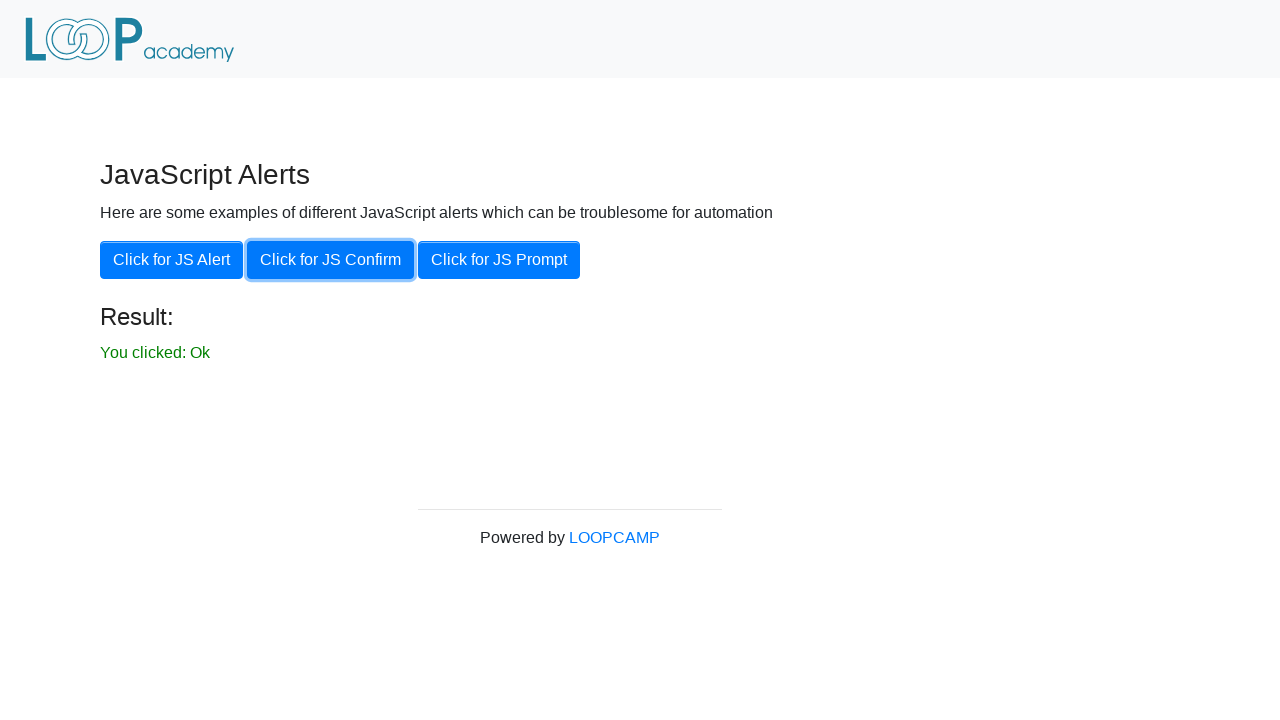

Result message element loaded after accepting alert
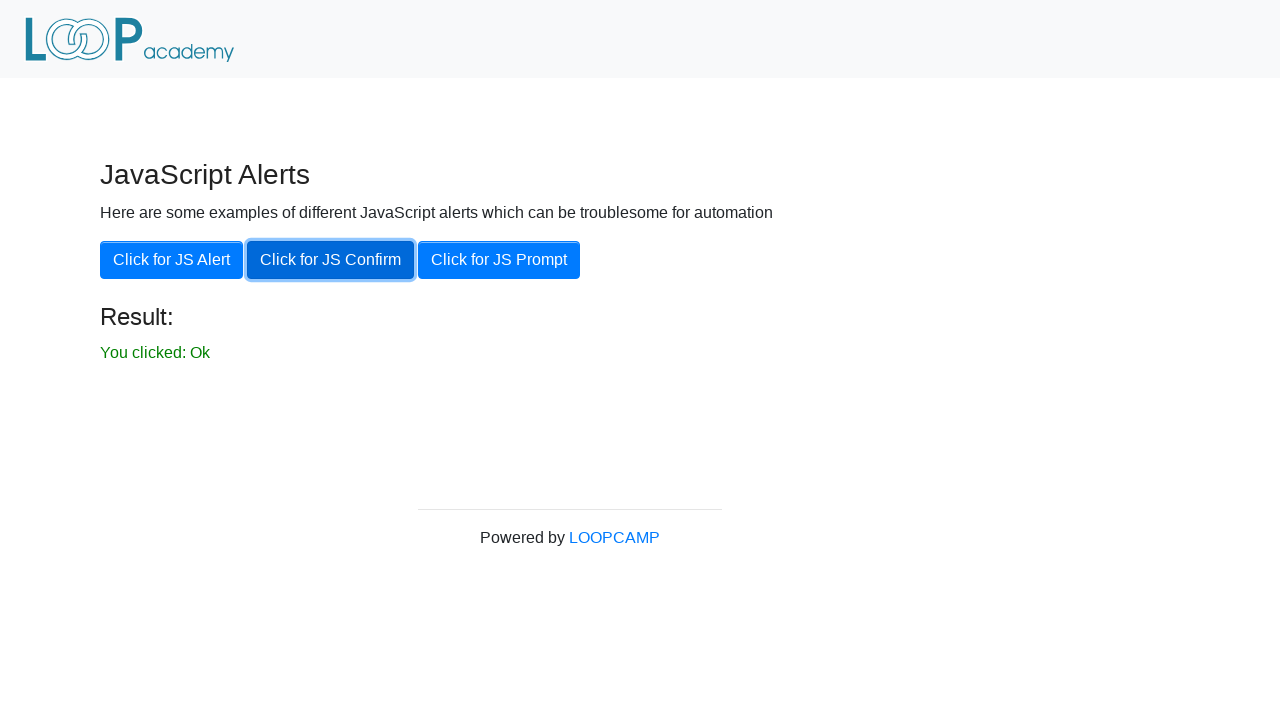

Retrieved result text: 'You clicked: Ok'
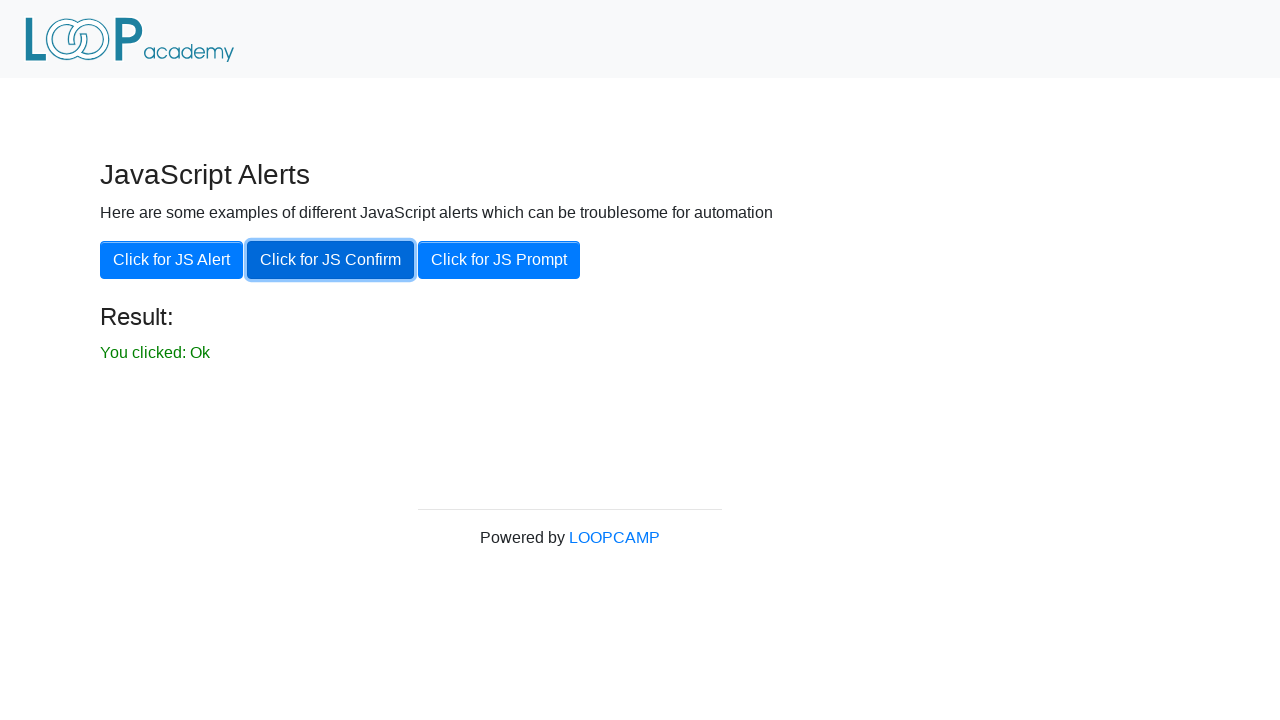

Verified 'Ok' message displayed correctly
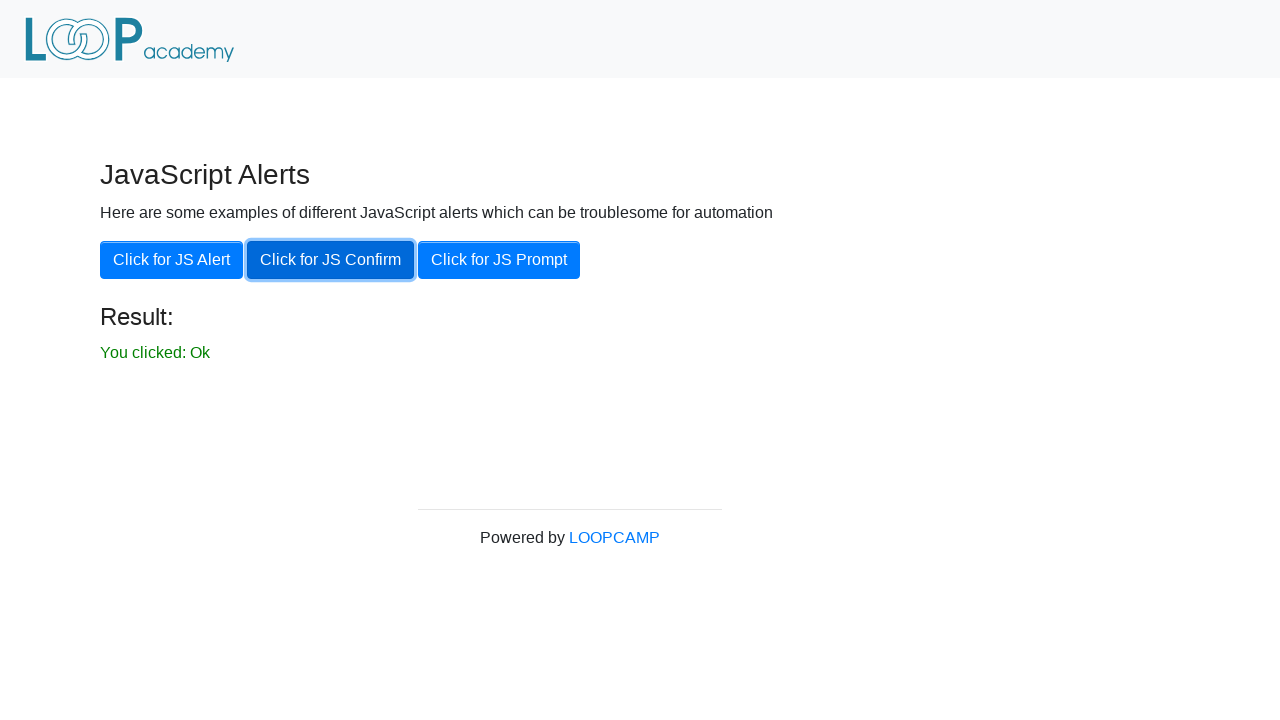

Set up dialog handler to dismiss the confirmation alert
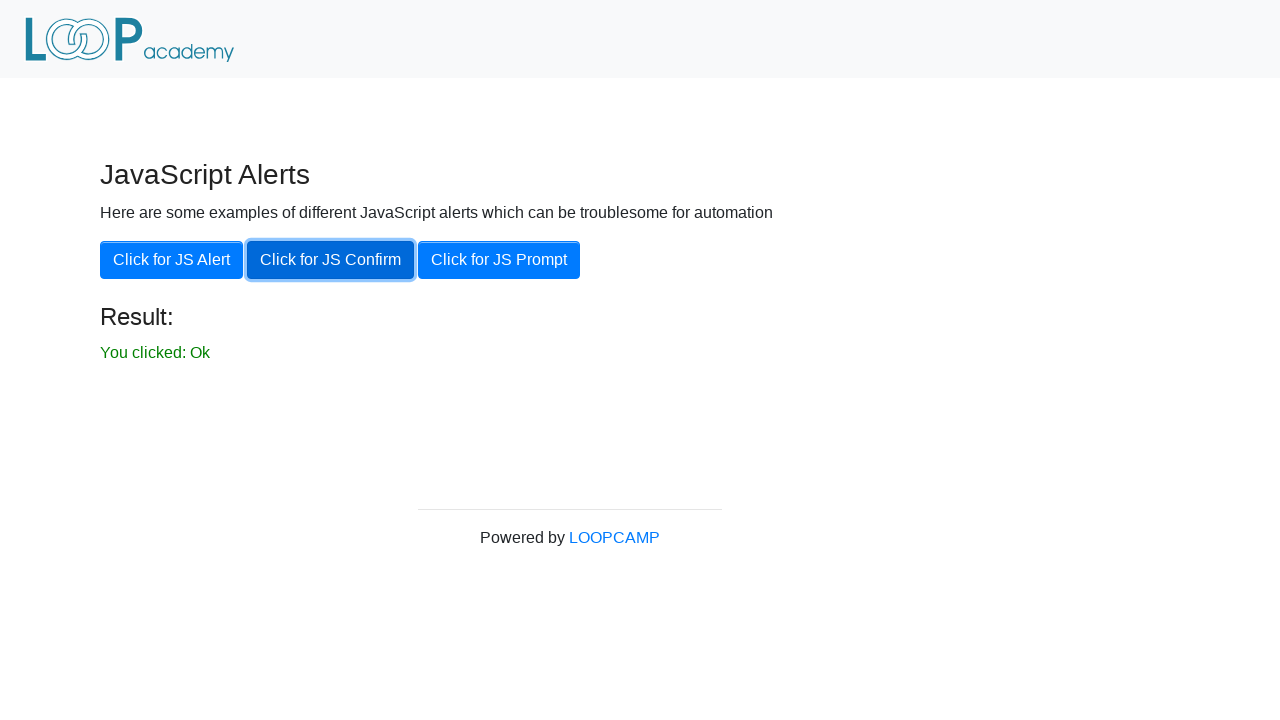

Clicked 'Click for JS Confirm' button again and dismissed the alert at (330, 260) on xpath=//button[contains(text(),'Click for JS Confirm')]
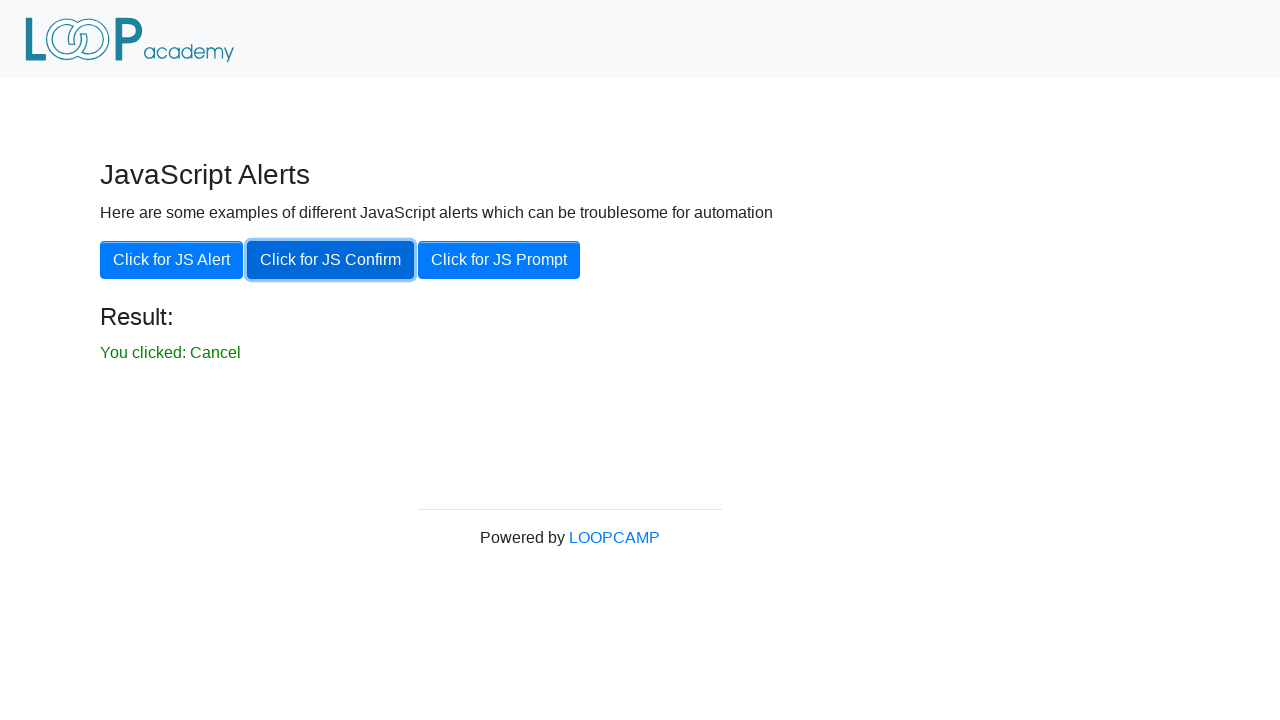

Result message updated to 'Cancel' after dismissing alert
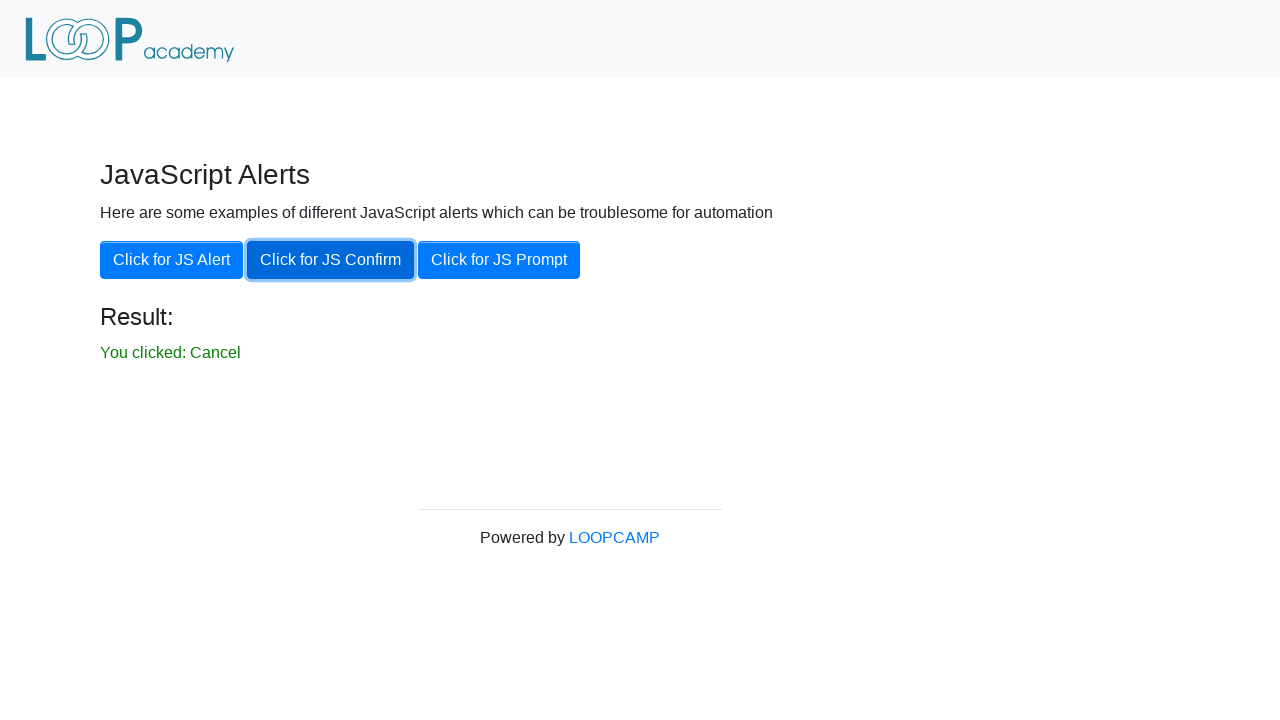

Retrieved result text: 'You clicked: Cancel'
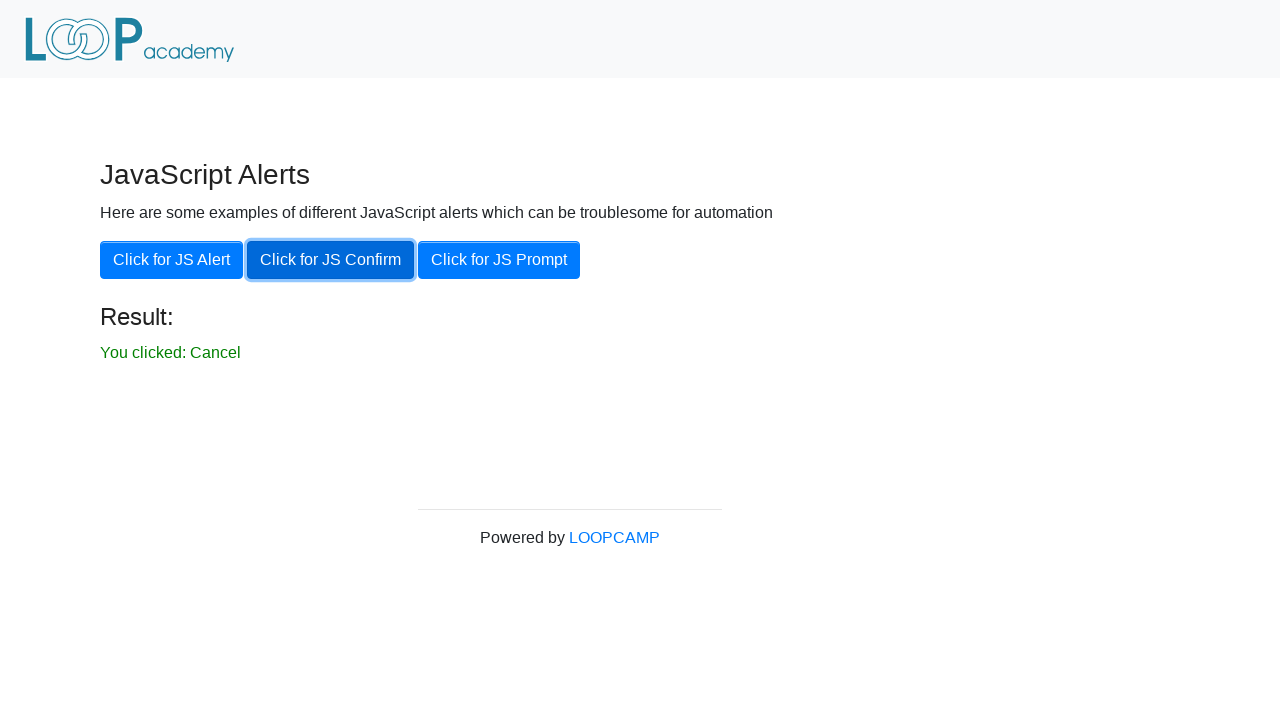

Verified 'Cancel' message displayed correctly
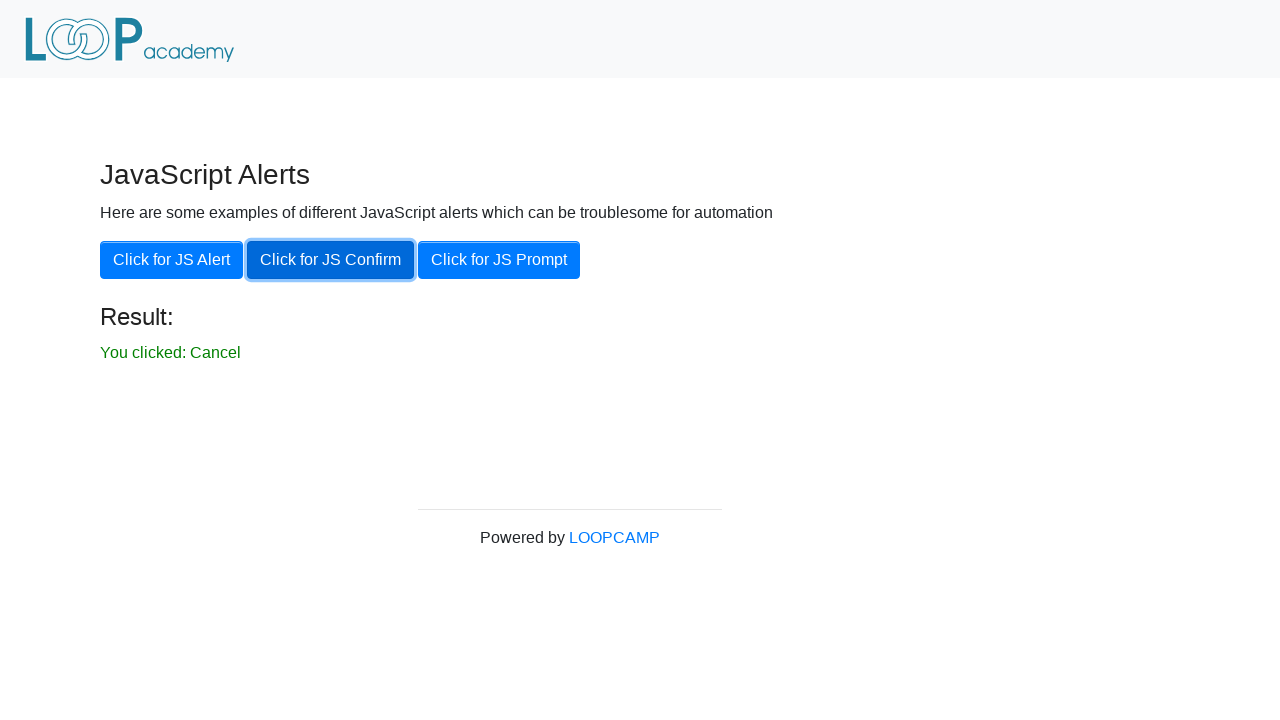

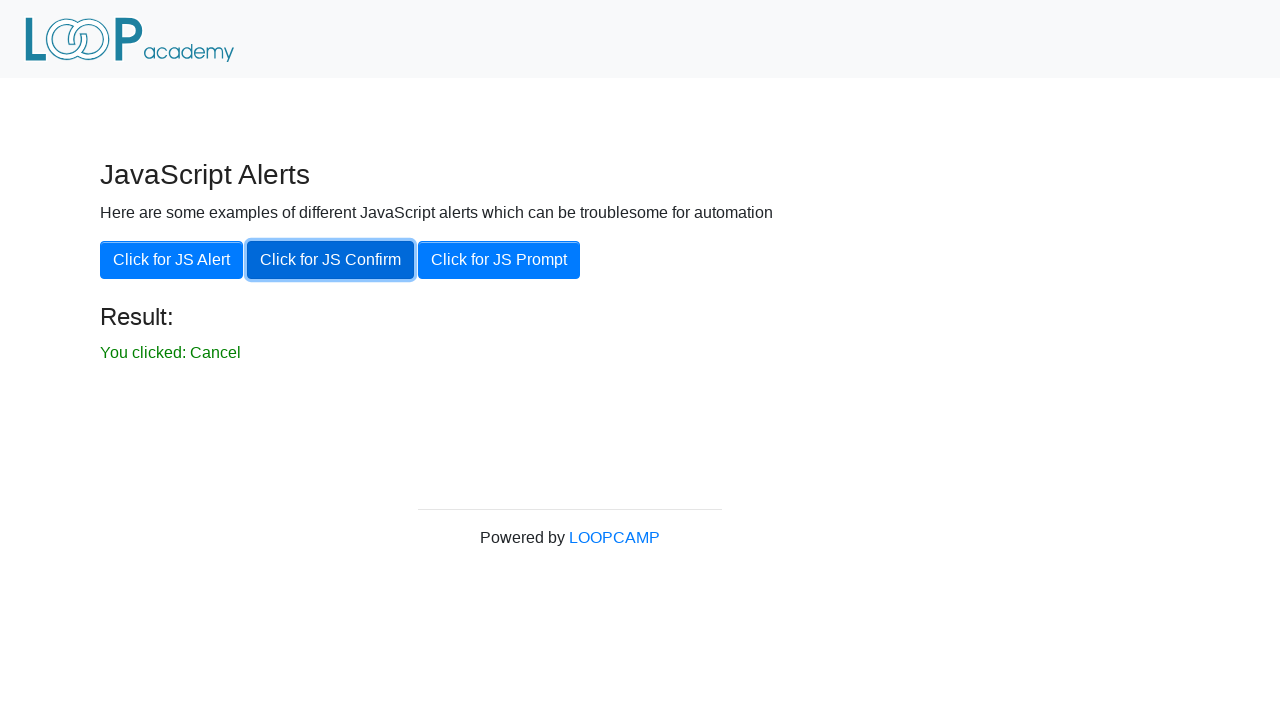